Tests the shopping functionality on Rahul Shetty Academy's Selenium Practice page by searching for products containing "ca" and adding the matching items to the cart.

Starting URL: https://rahulshettyacademy.com/seleniumPractise/#/

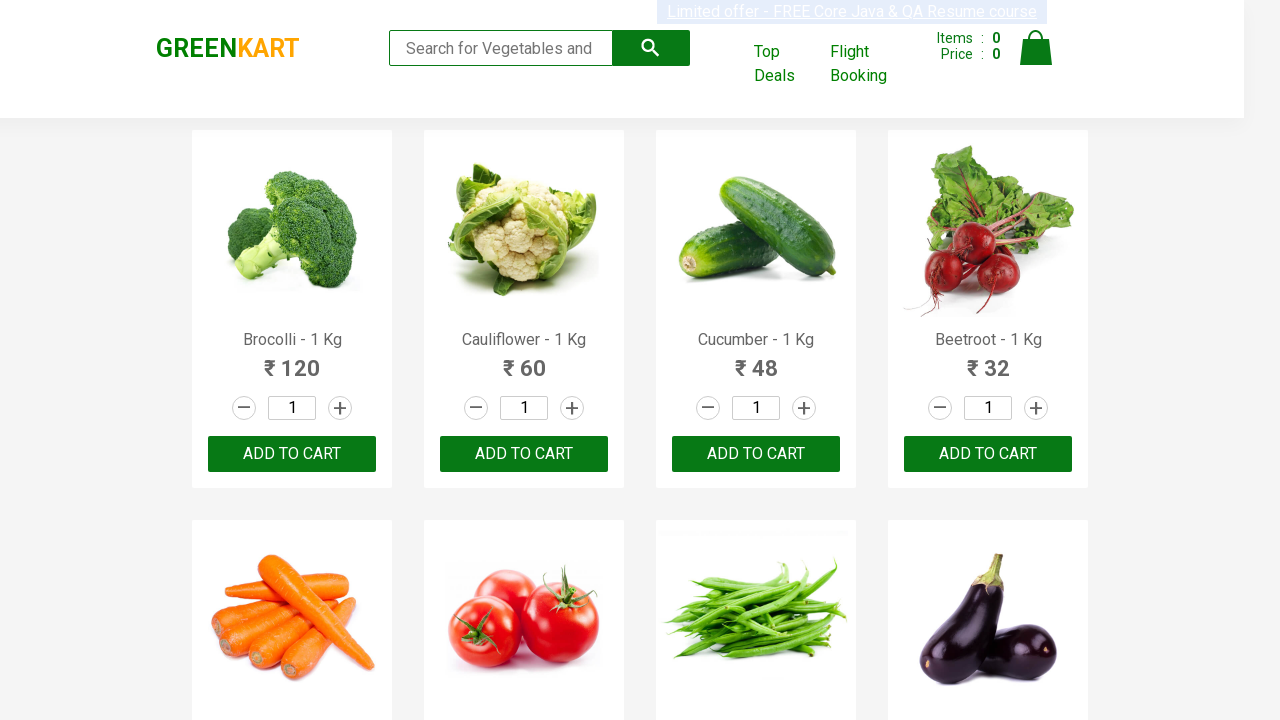

Filled search field with 'ca' to filter products on .search-keyword
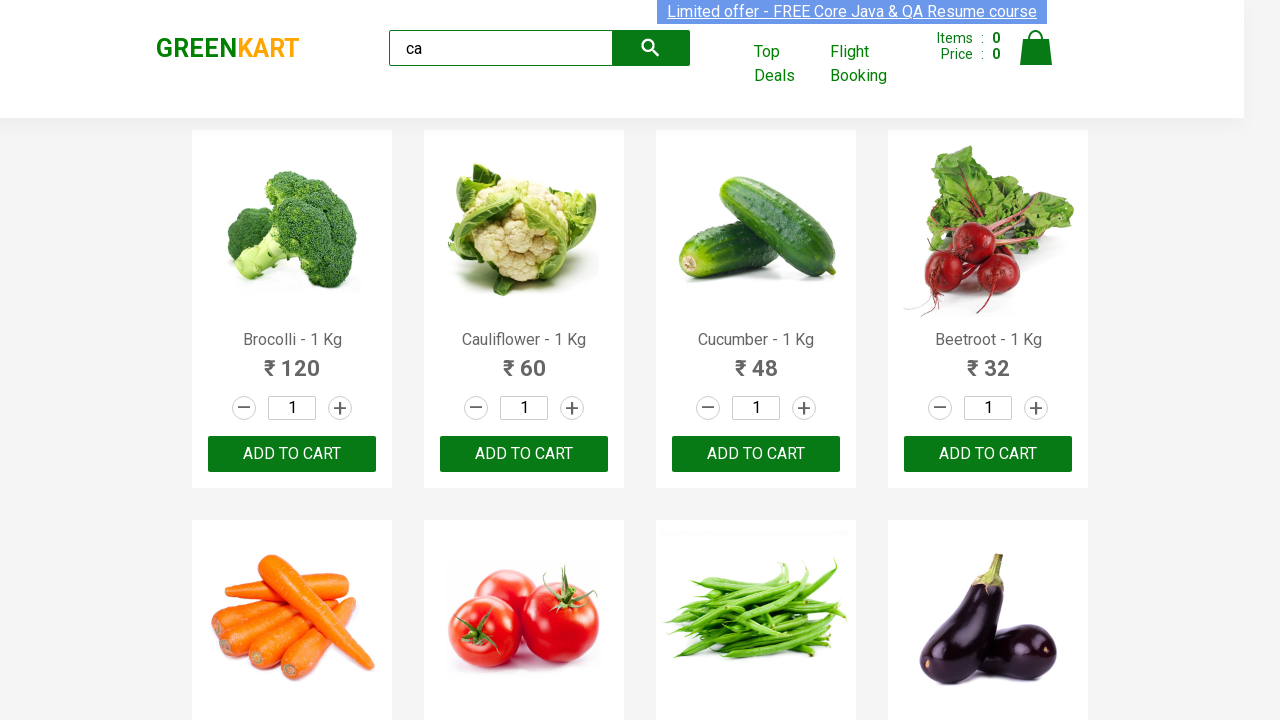

Filtered products loaded after search
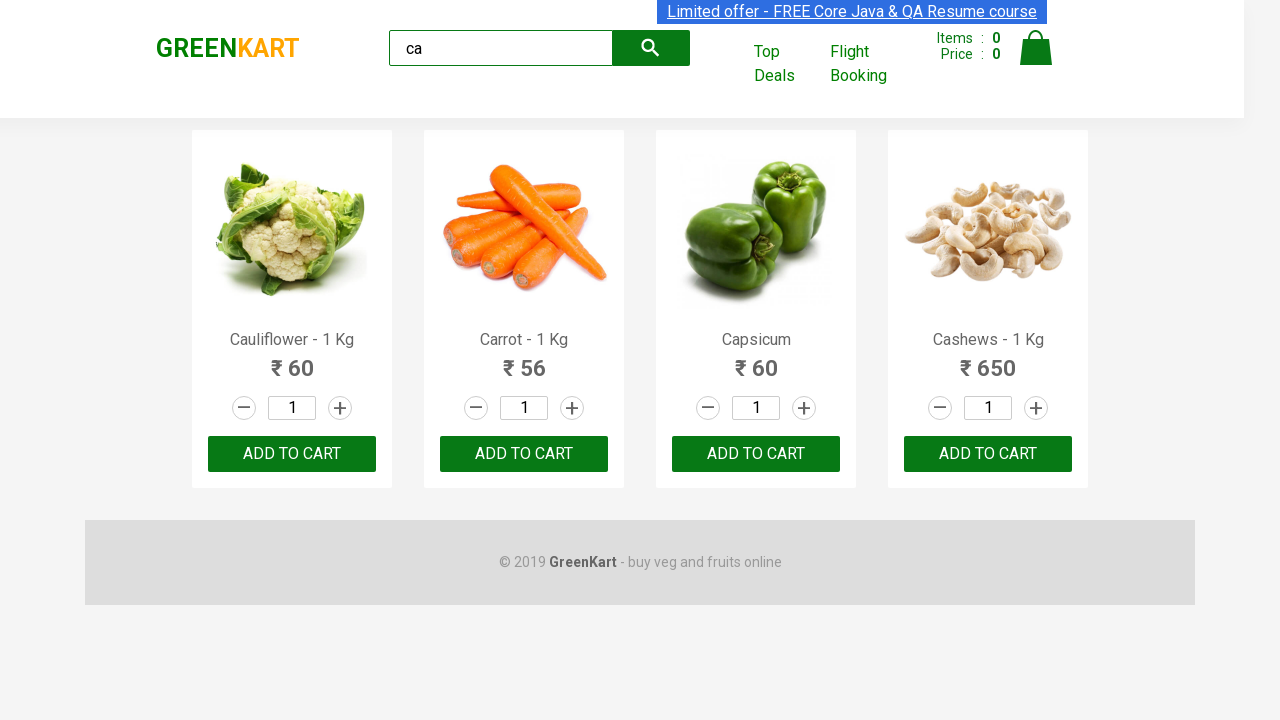

Retrieved all product items matching 'ca' search
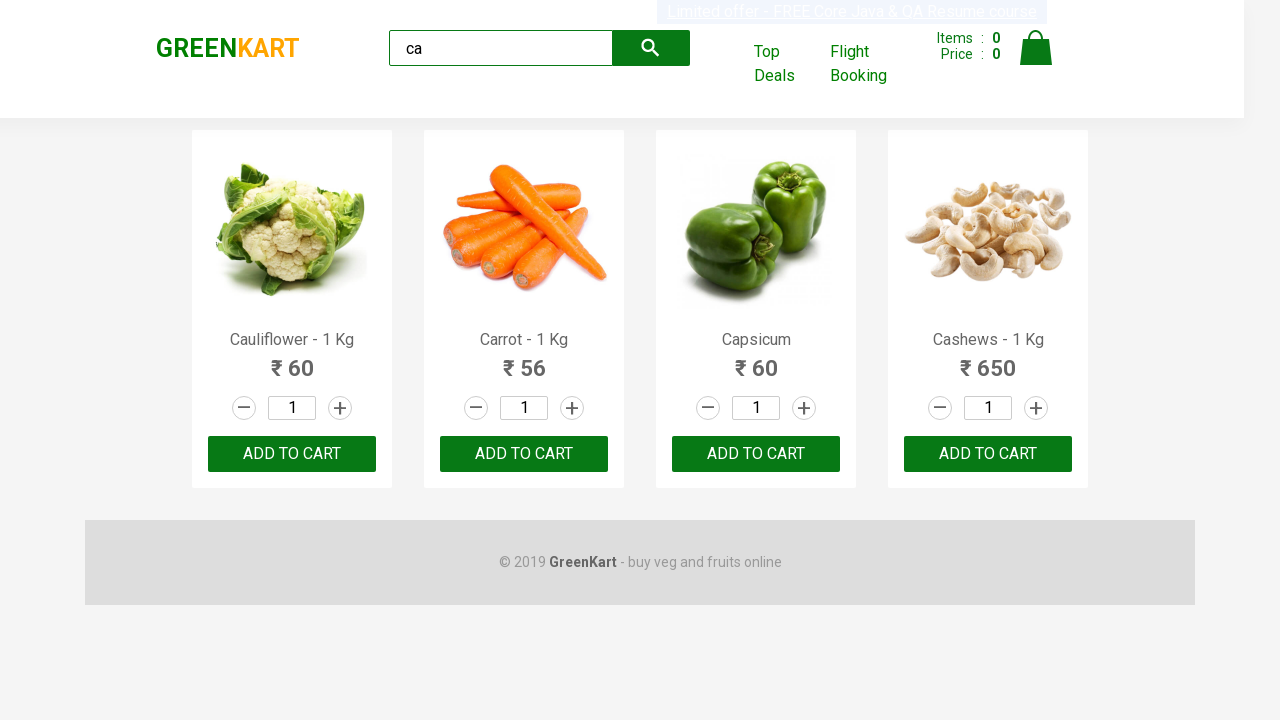

Clicked 'Add to Cart' button for a matching product at (292, 454) on .products .product >> nth=0 >> button
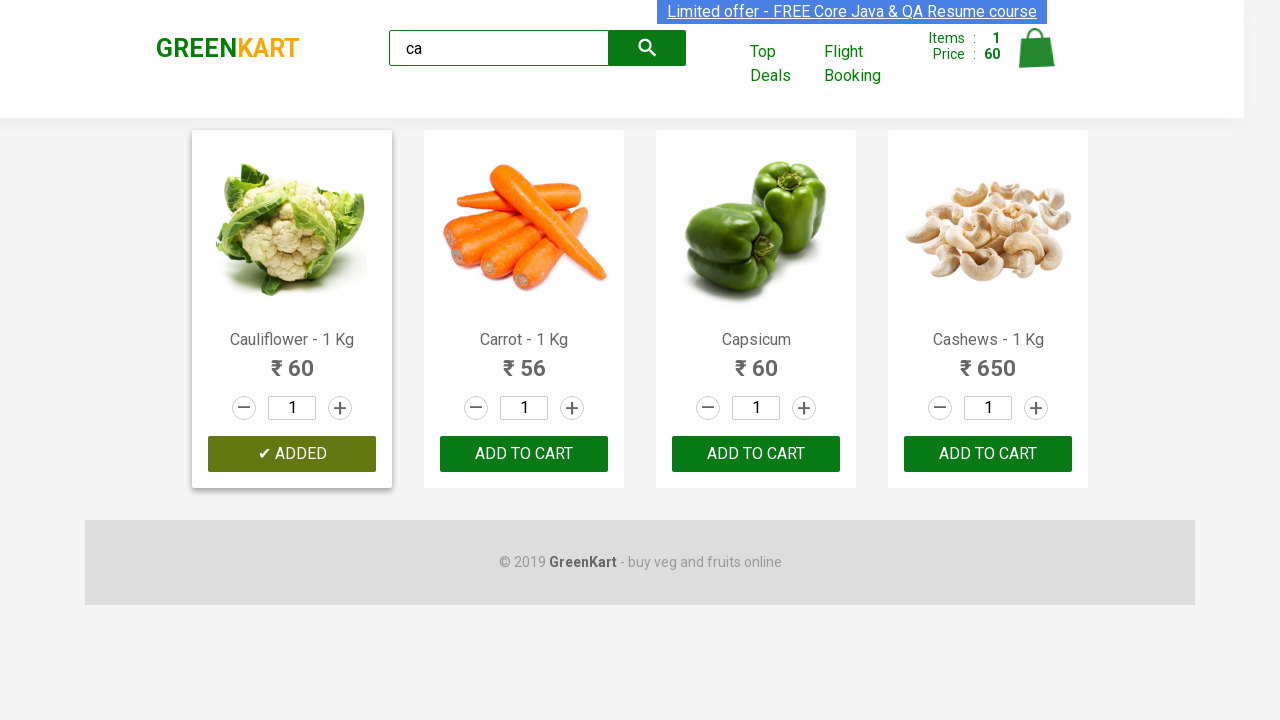

Clicked 'Add to Cart' button for a matching product at (524, 454) on .products .product >> nth=1 >> button
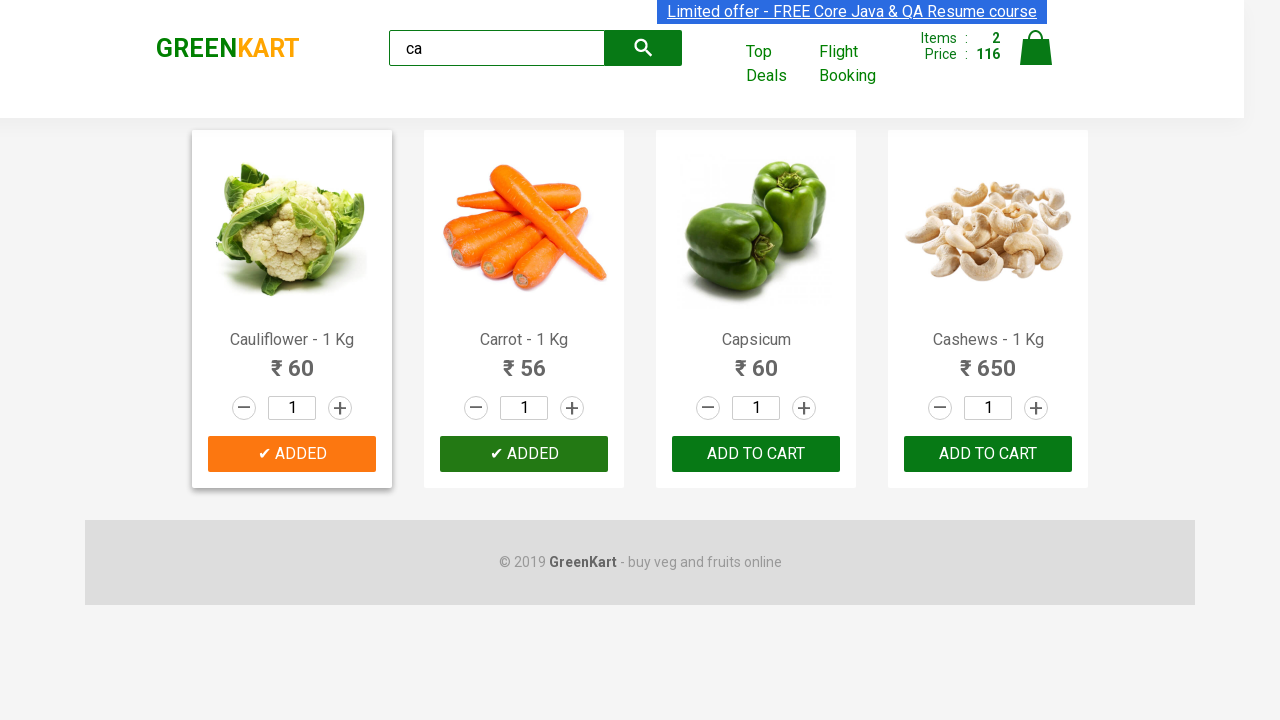

Clicked 'Add to Cart' button for a matching product at (756, 454) on .products .product >> nth=2 >> button
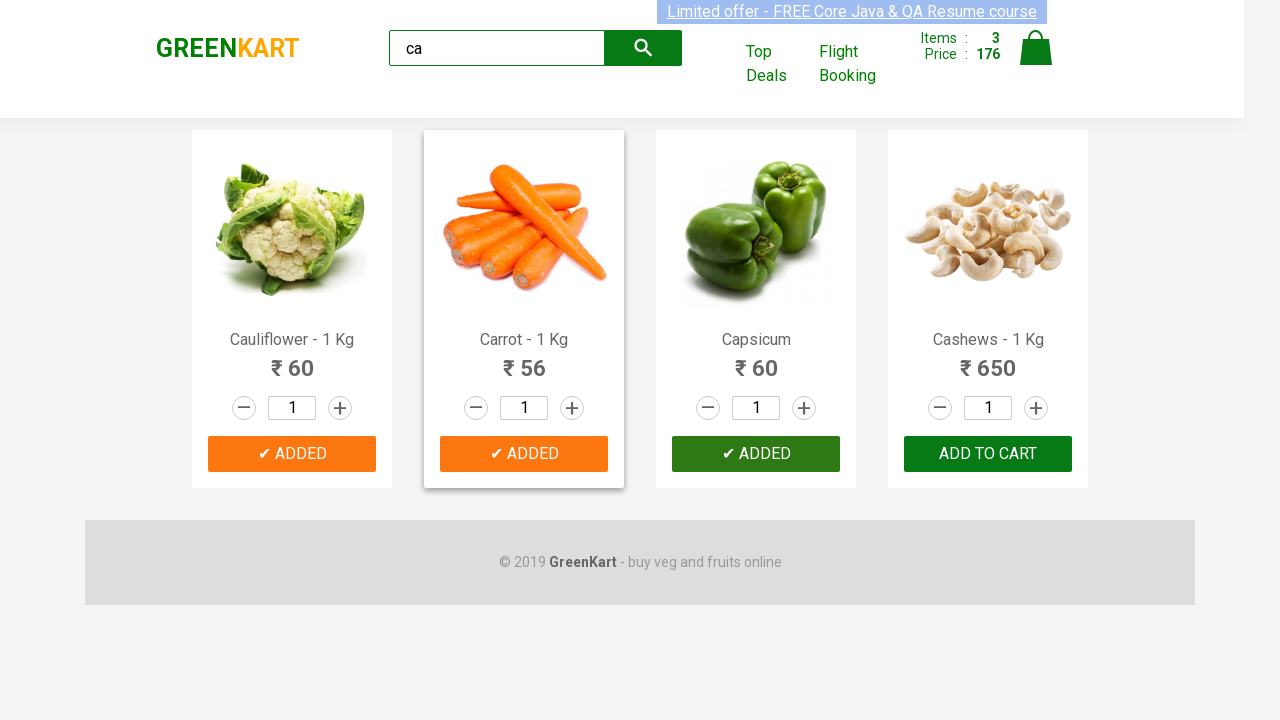

Clicked 'Add to Cart' button for a matching product at (988, 454) on .products .product >> nth=3 >> button
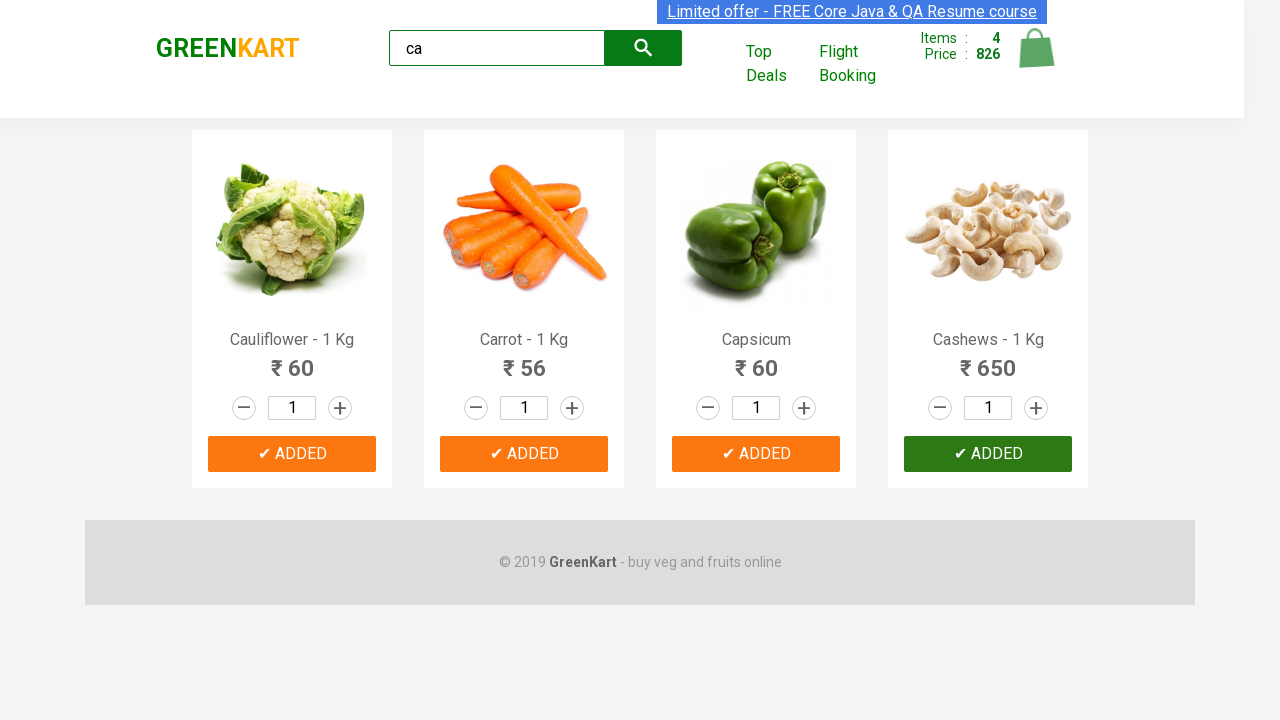

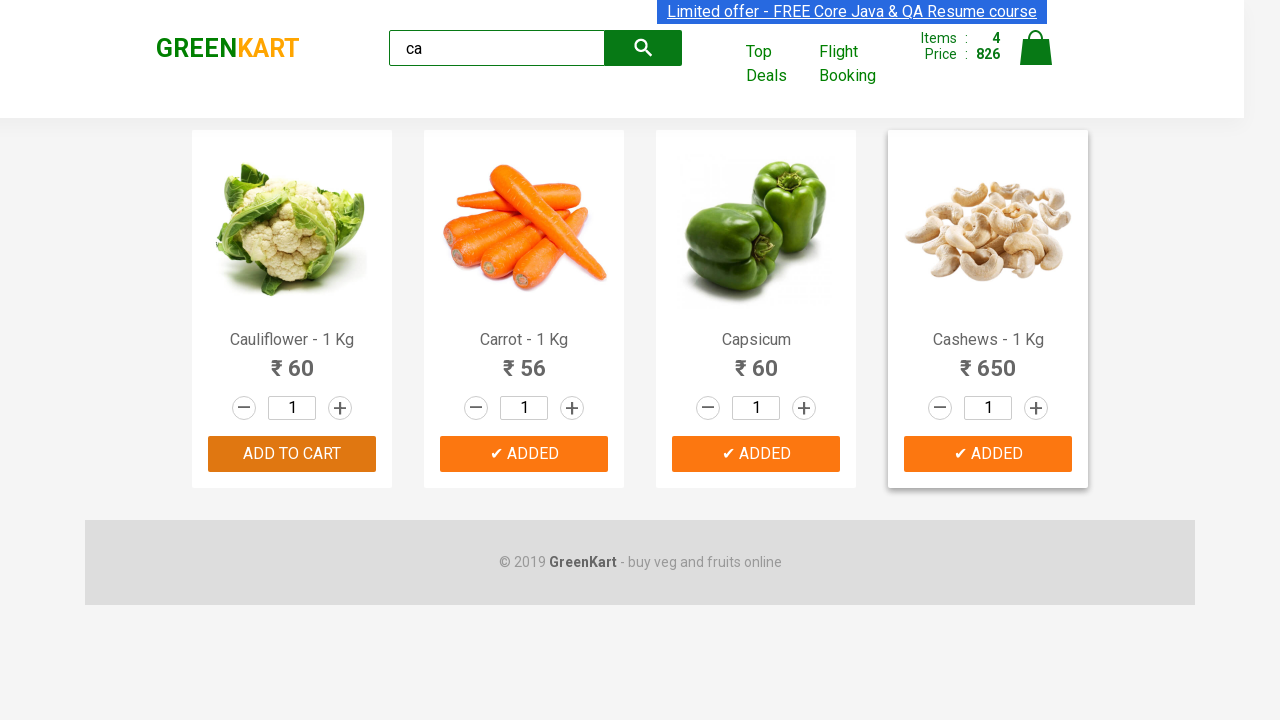